Tests entering text into a JavaScript prompt dialog and verifying the entered value

Starting URL: https://automationfc.github.io/basic-form/index.html

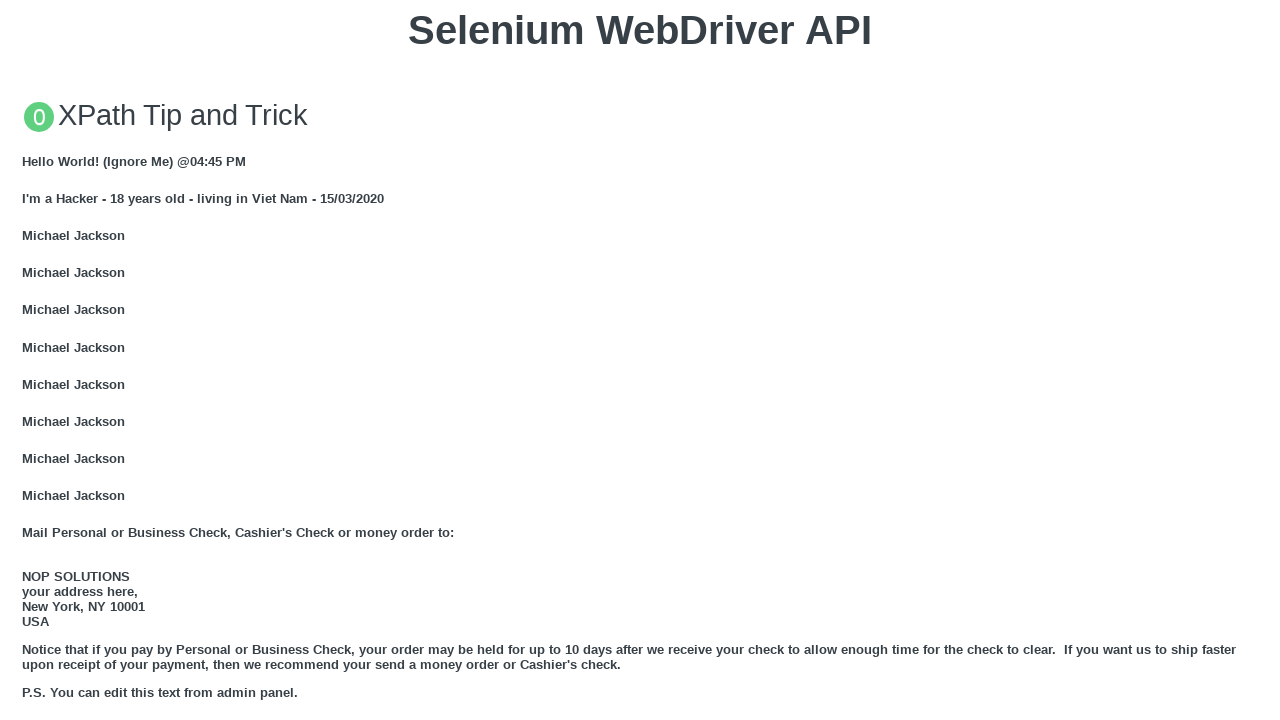

Set up dialog handler to accept prompt with 'Selenium'
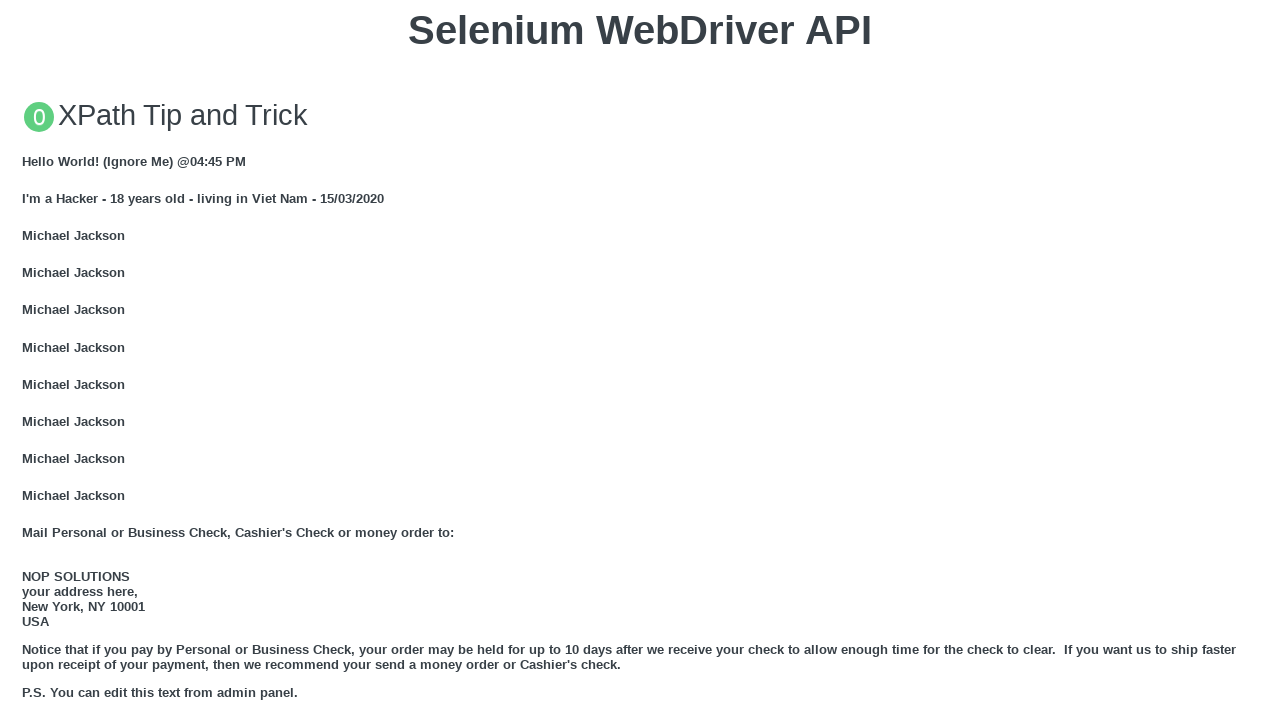

Clicked button to trigger JavaScript prompt dialog at (640, 360) on xpath=//button[text()='Click for JS Prompt']
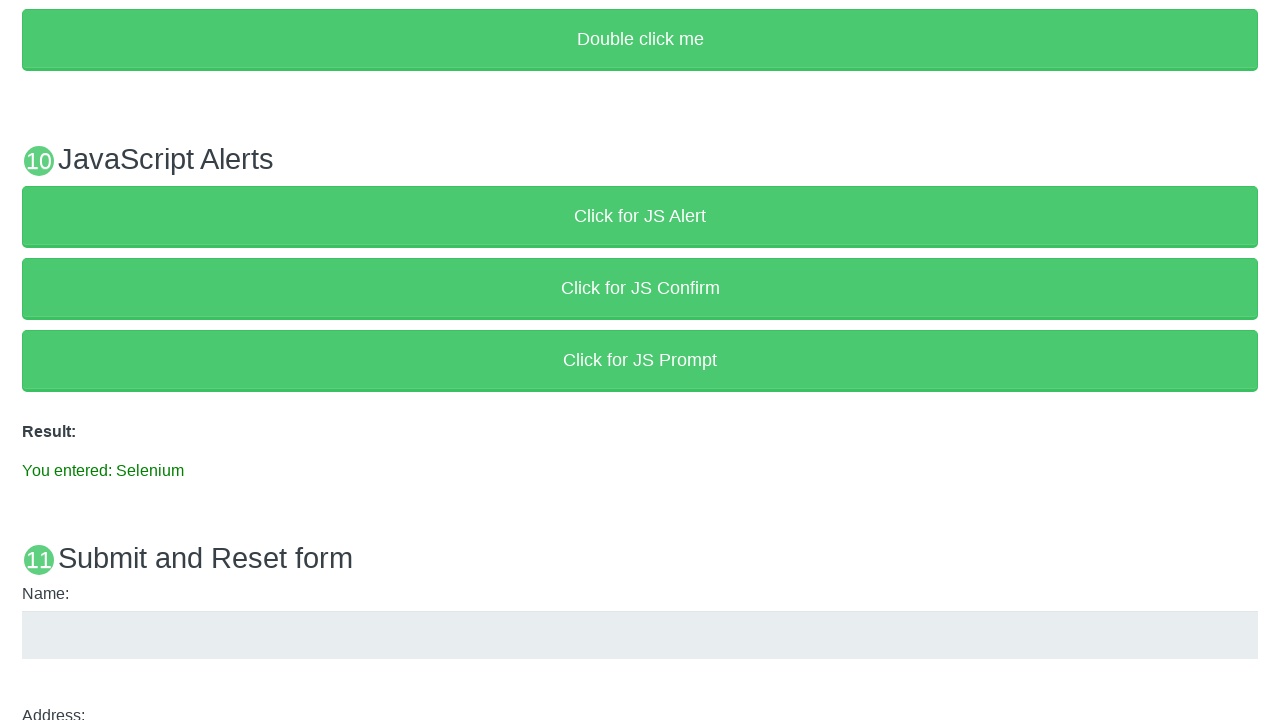

Result message appeared on page
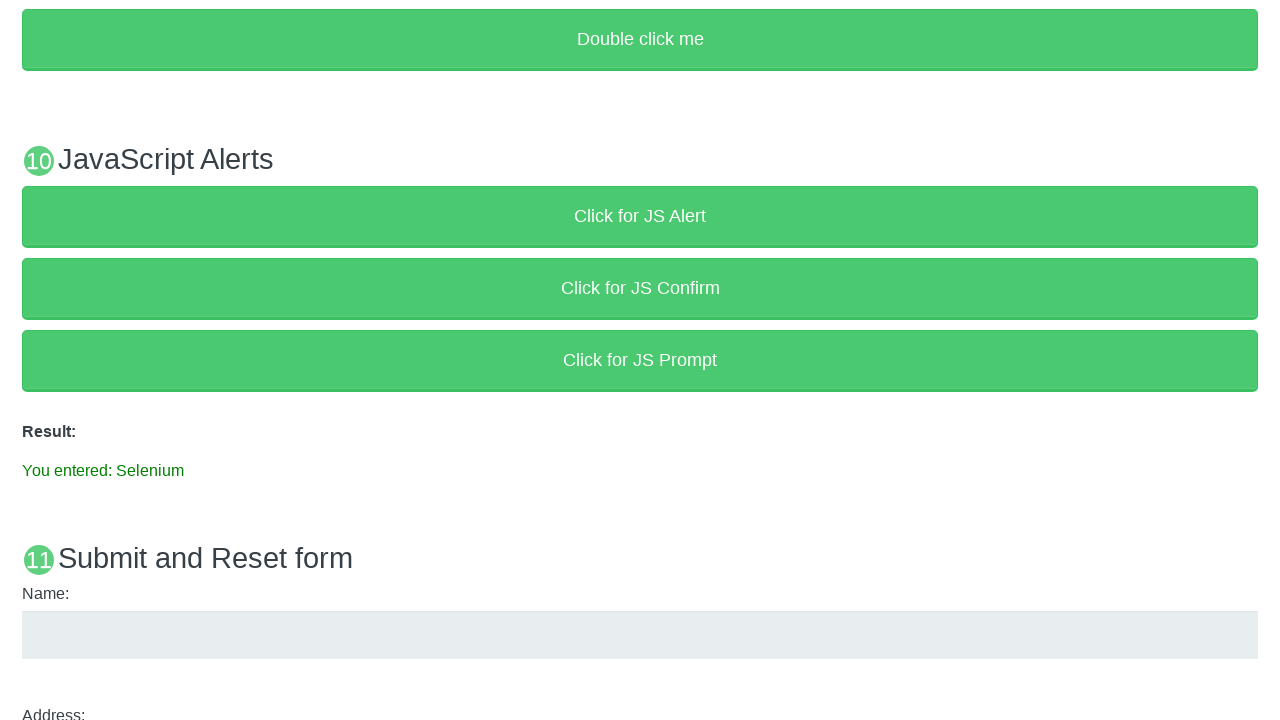

Verified result text matches entered keyword 'Selenium'
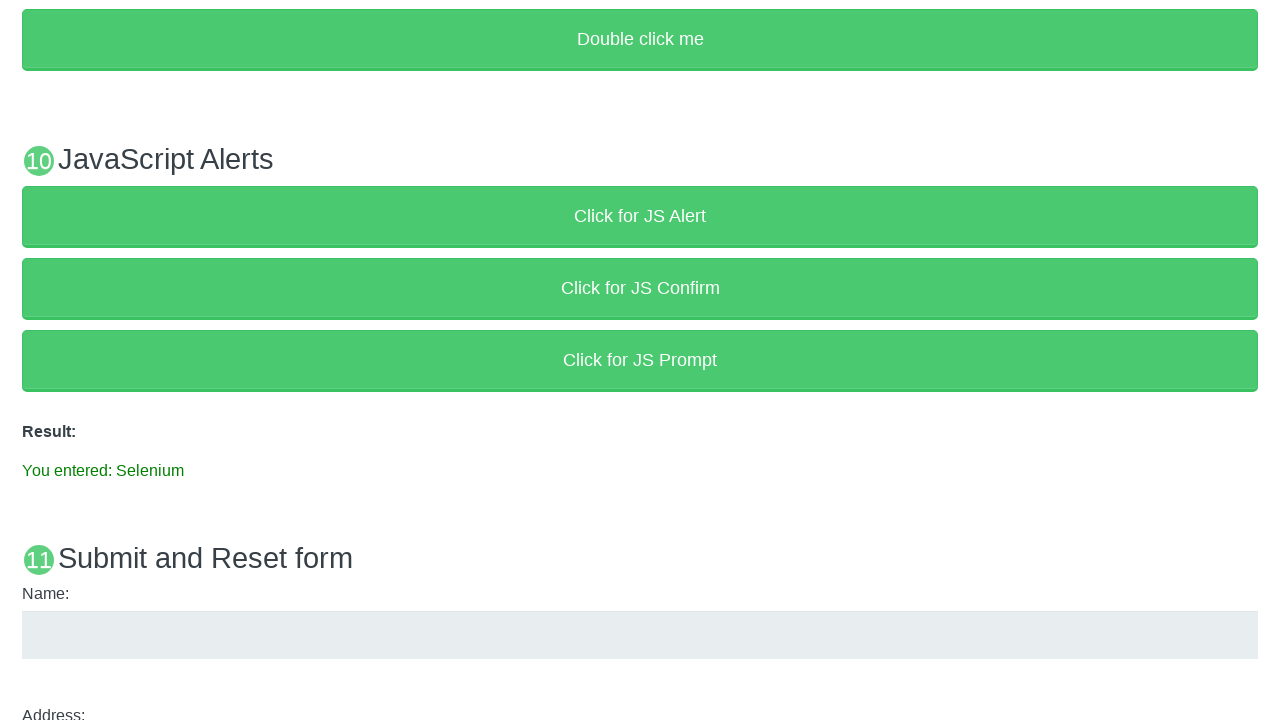

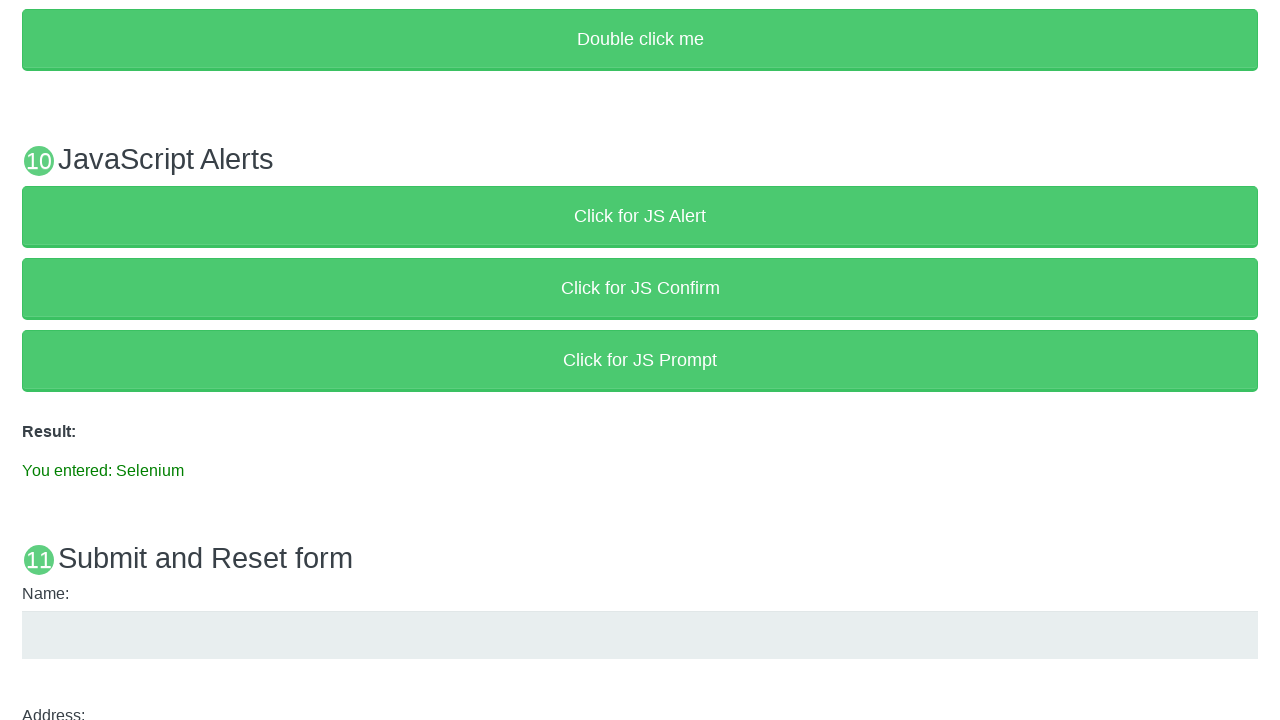